Tests alert handling by clicking the alert button and accepting the alert dialog

Starting URL: https://rahulshettyacademy.com/AutomationPractice/

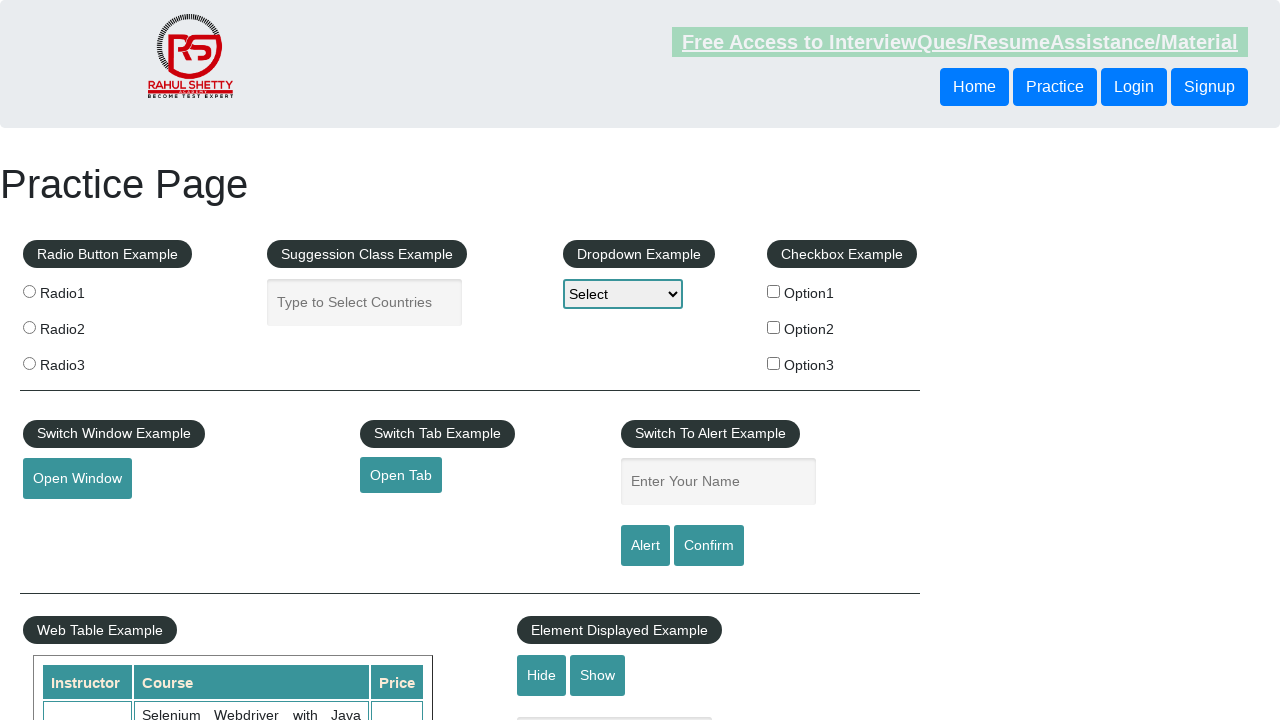

Set up dialog handler to accept all alerts
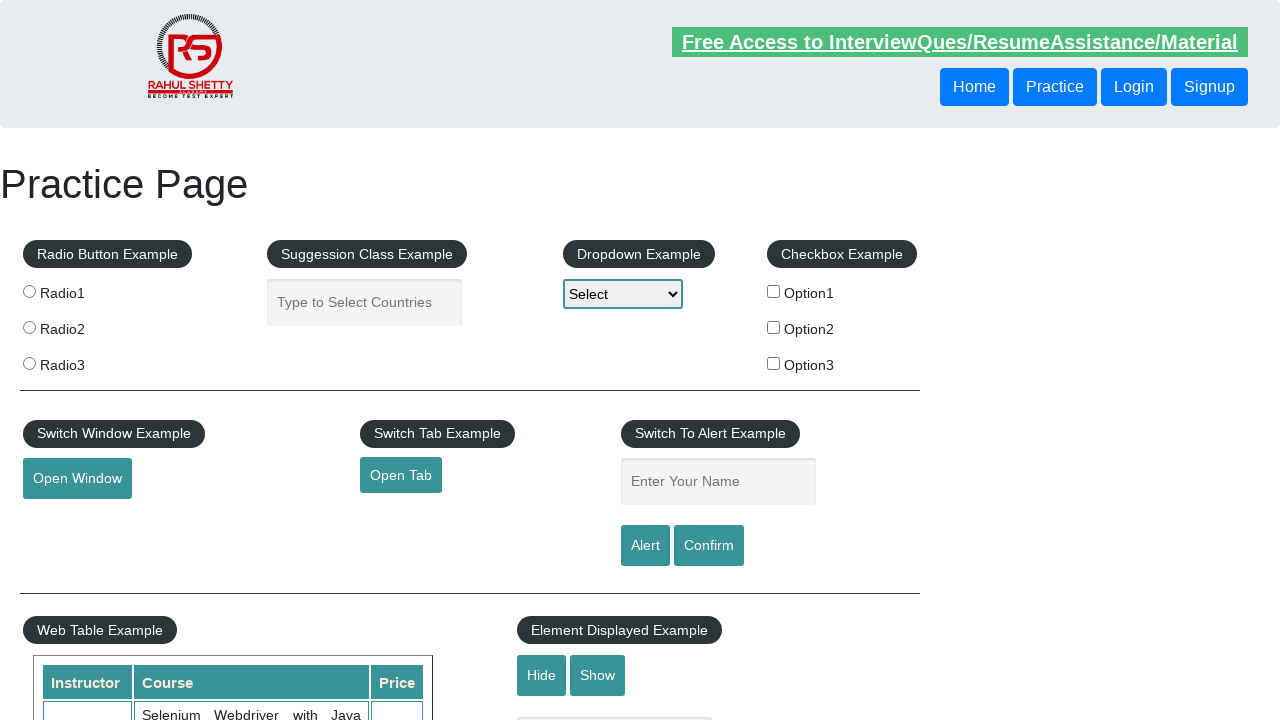

Clicked alert button to trigger alert dialog at (645, 546) on #alertbtn
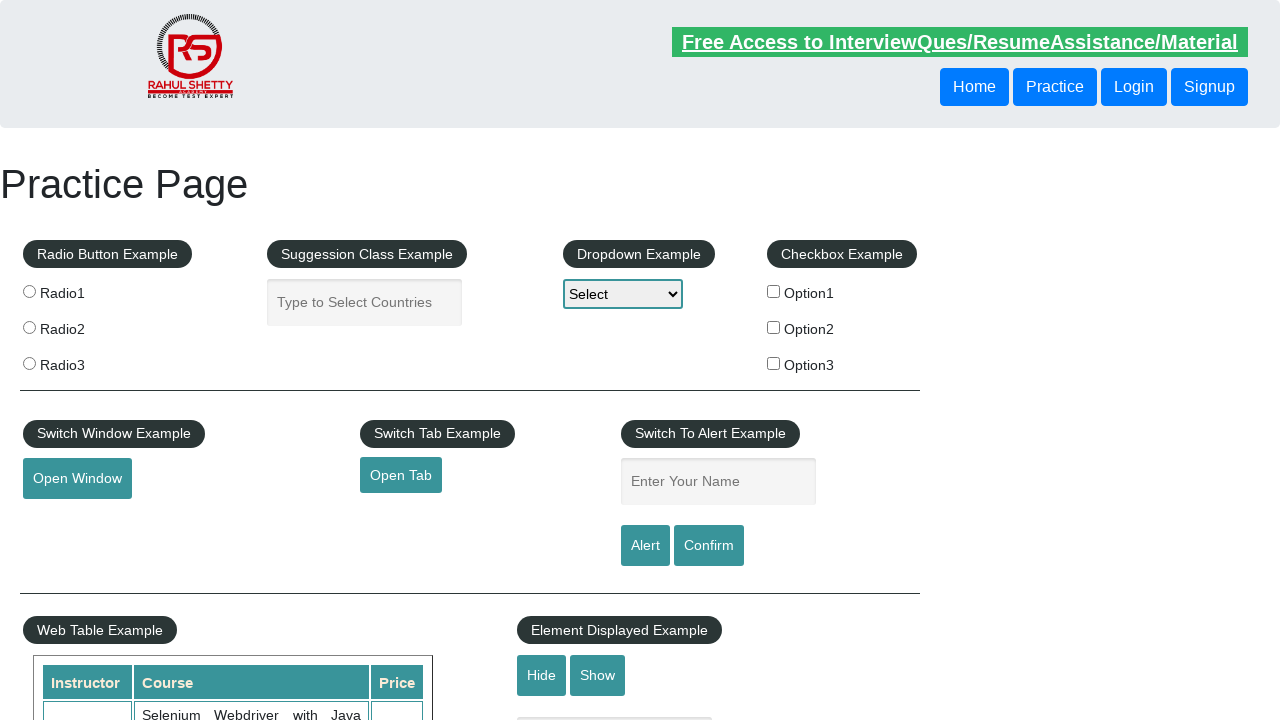

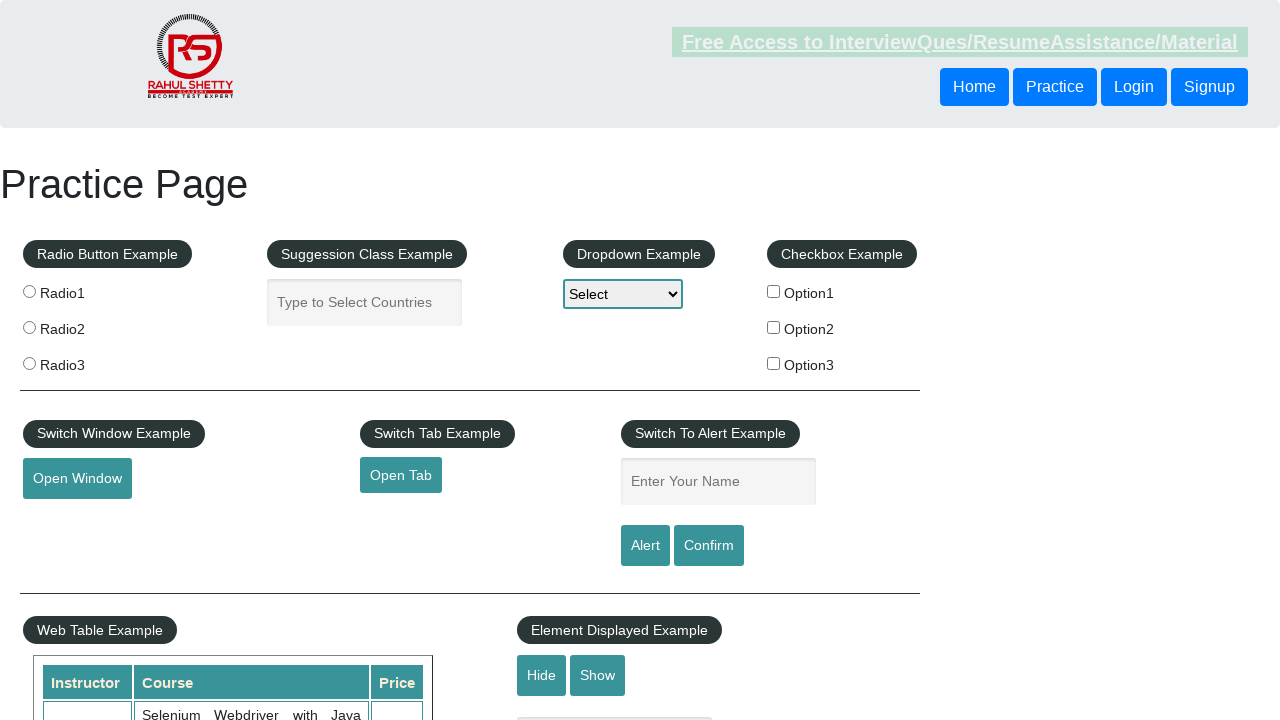